Tests custom jQuery UI dropdown by clicking to expand and selecting "Other" option, then verifies the selection is displayed

Starting URL: http://jqueryui.com/resources/demos/selectmenu/default.html

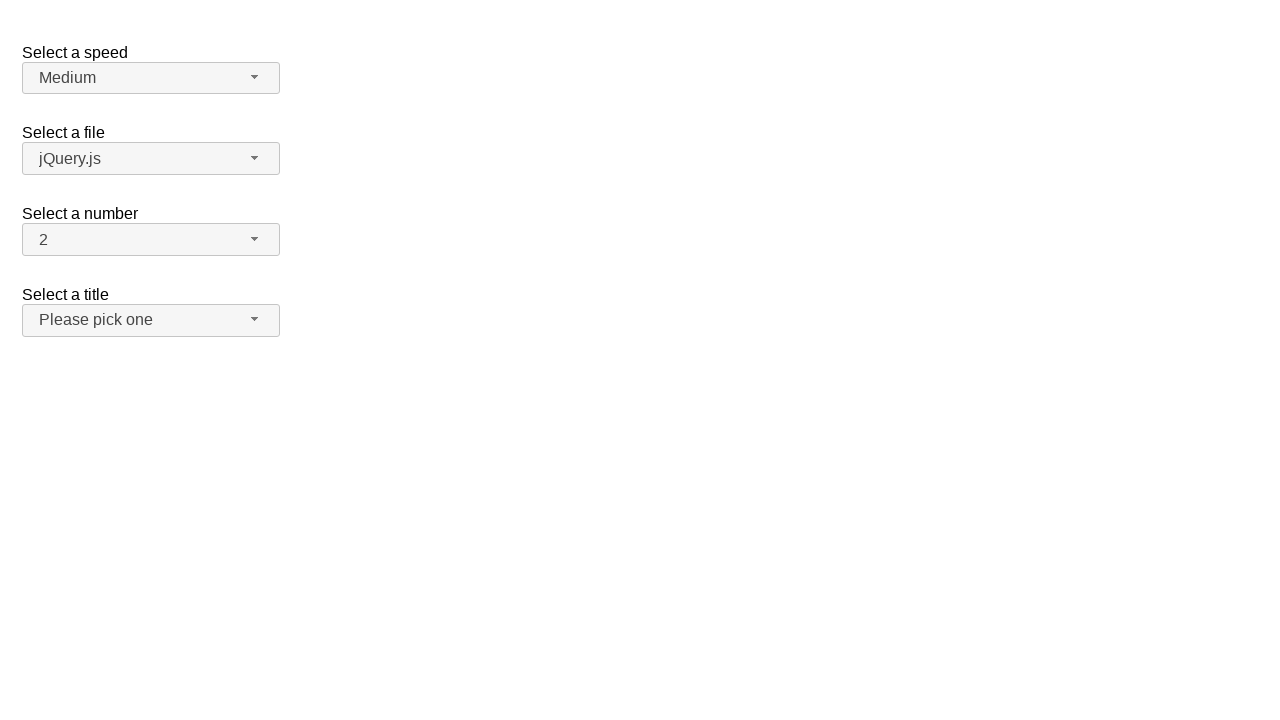

Clicked on salutation dropdown to expand it at (151, 320) on span#salutation-button
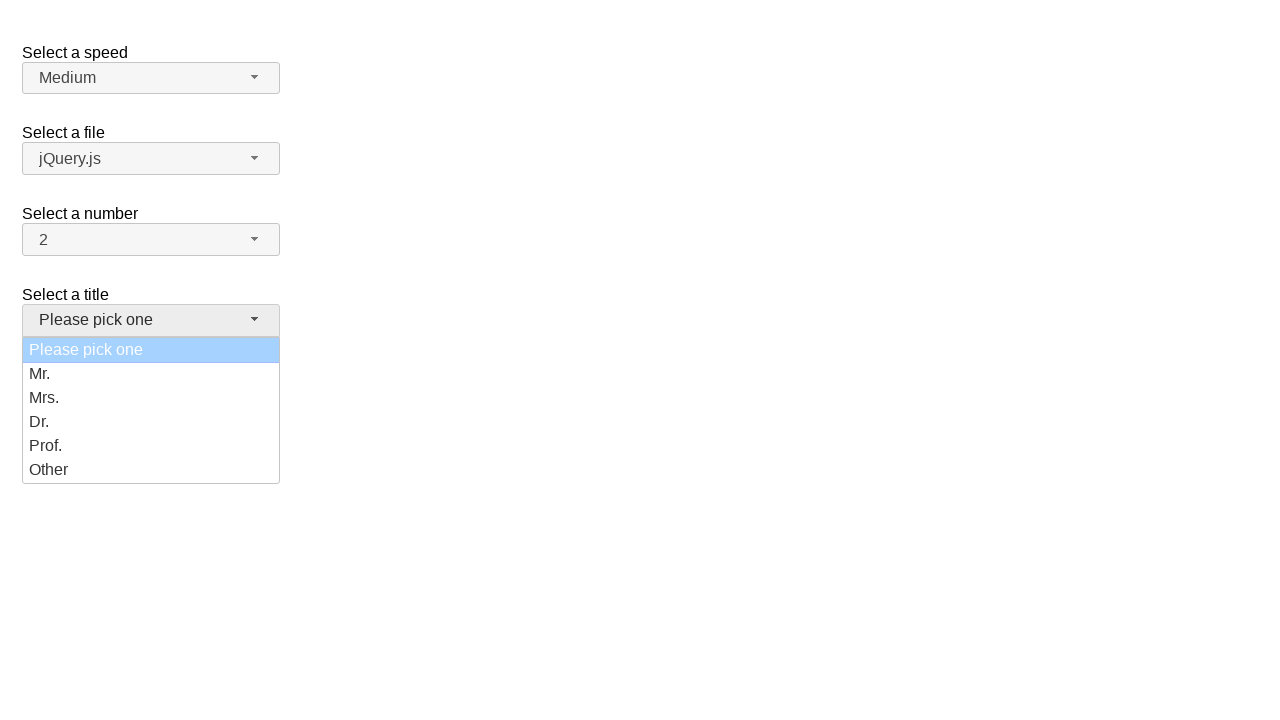

Dropdown items became visible
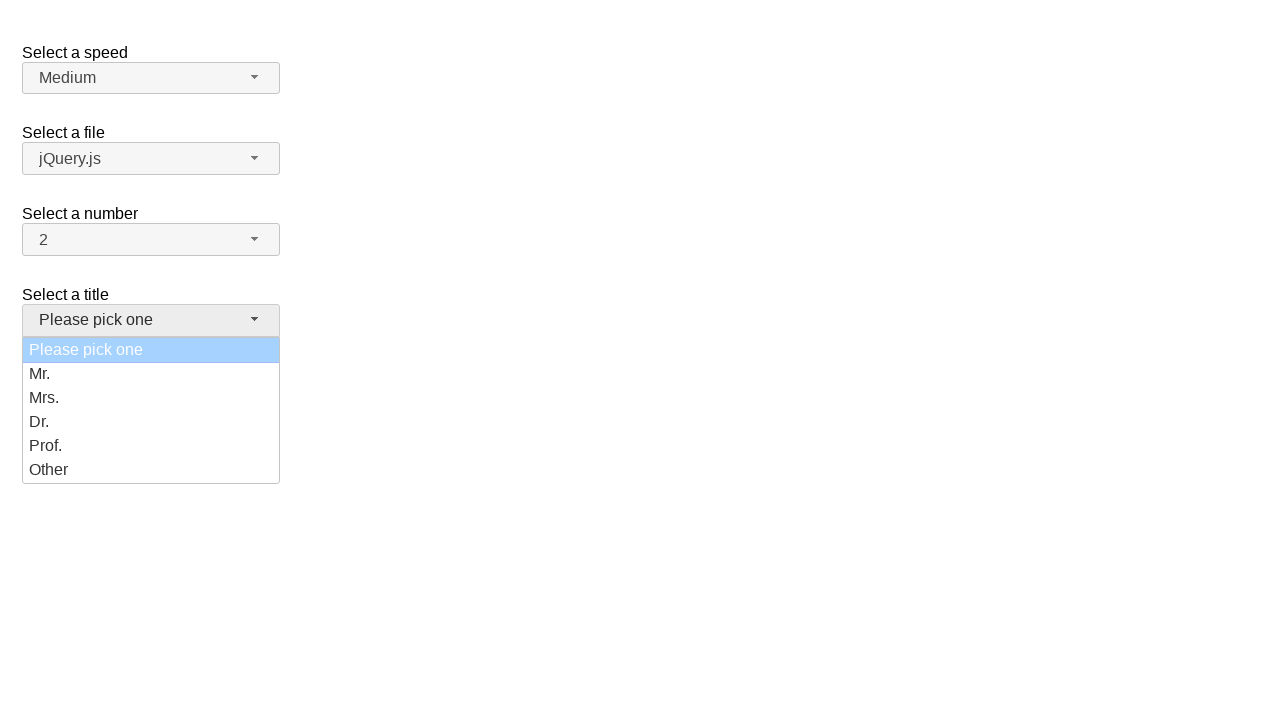

Selected 'Other' option from dropdown menu at (151, 470) on ul#salutation-menu li.ui-menu-item:has-text('Other')
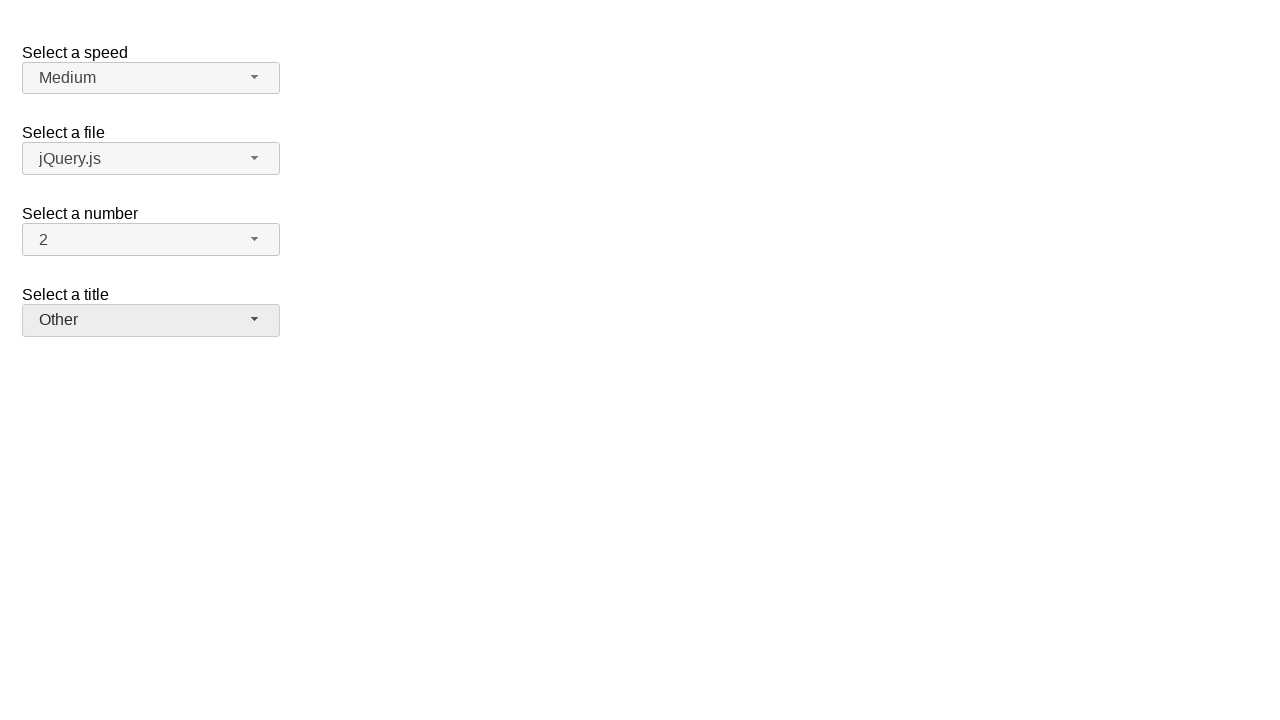

Verified that 'Other' selection is displayed in dropdown
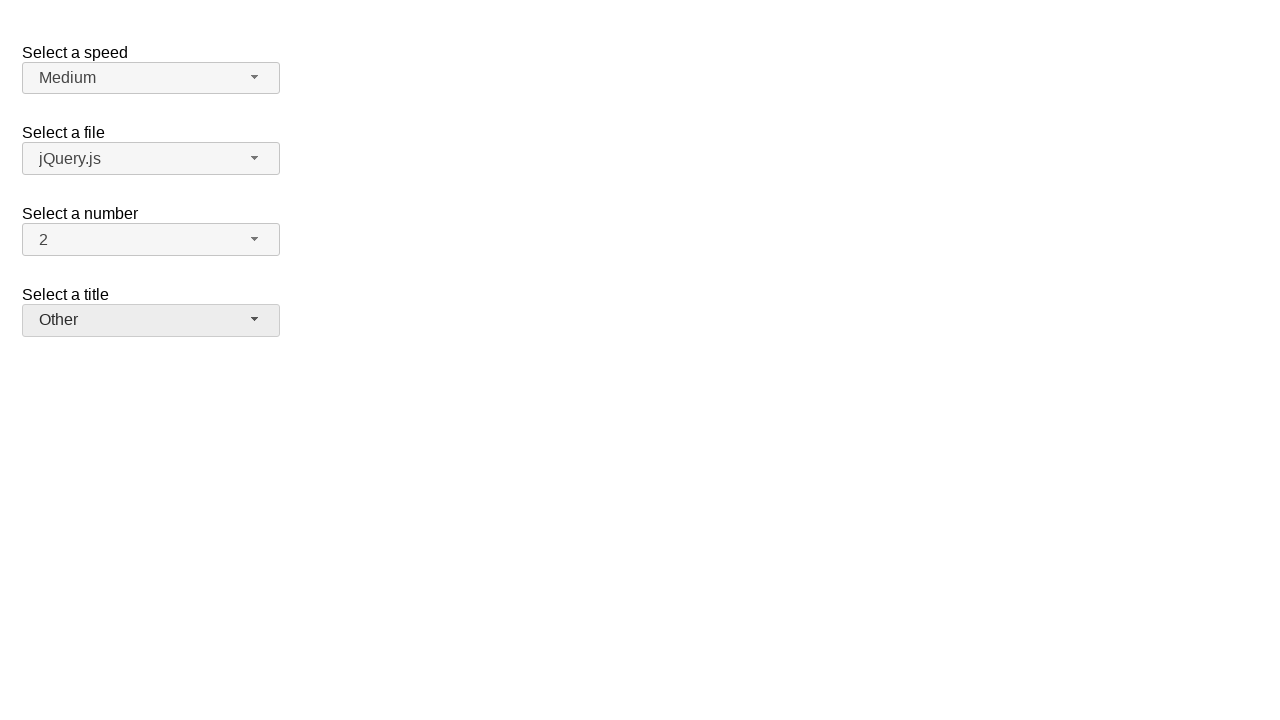

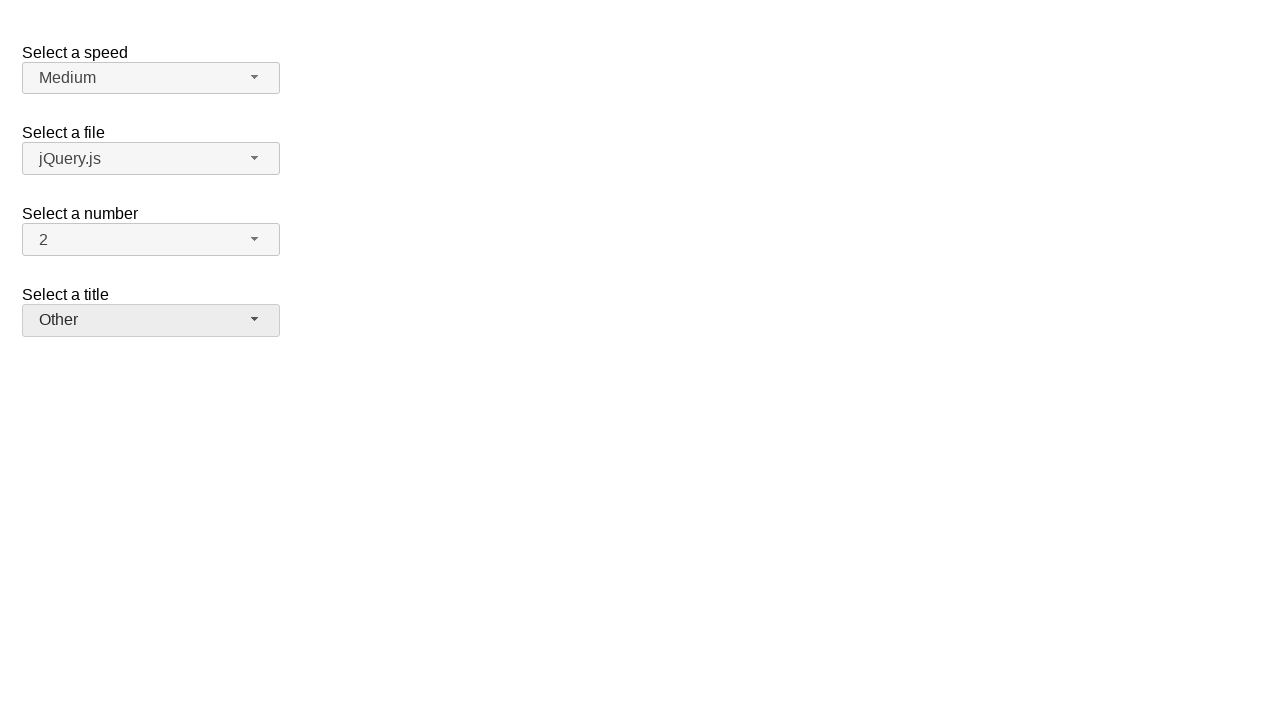